Navigates to Selenium documentation page and clicks on the W3C WebDriver specification link

Starting URL: https://selenium.dev/documentation/en/

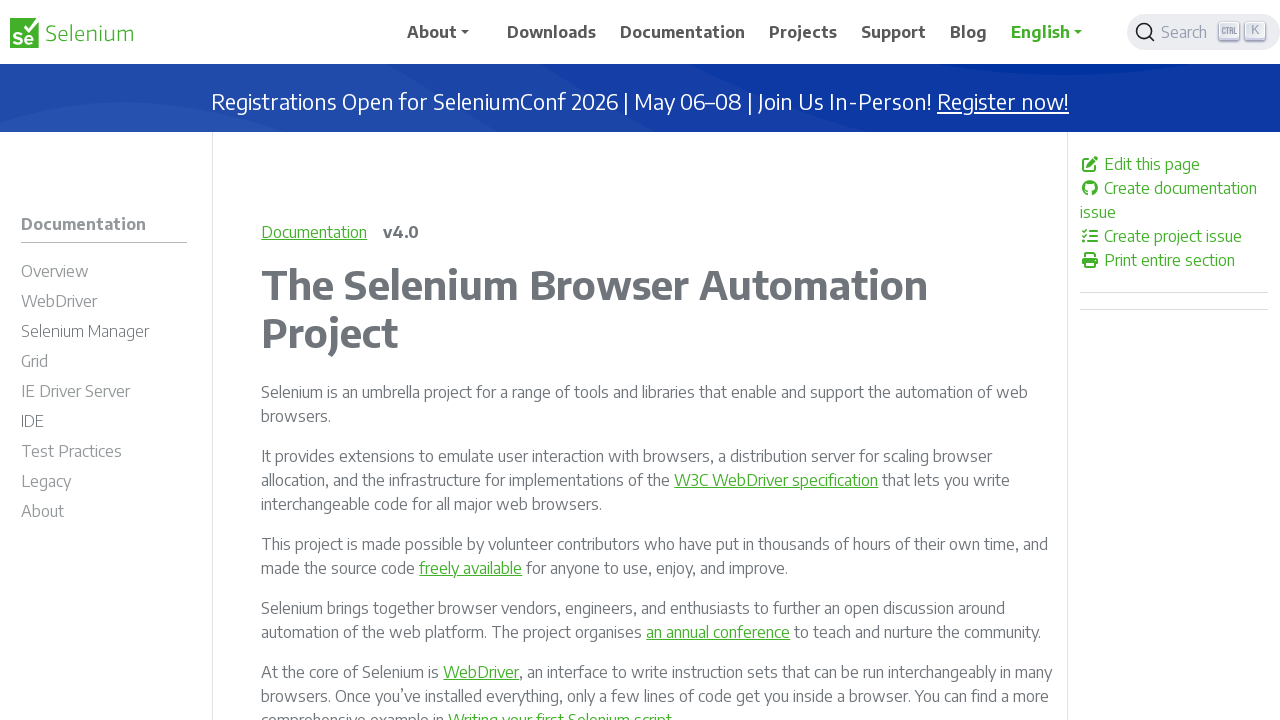

Navigated to Selenium documentation page
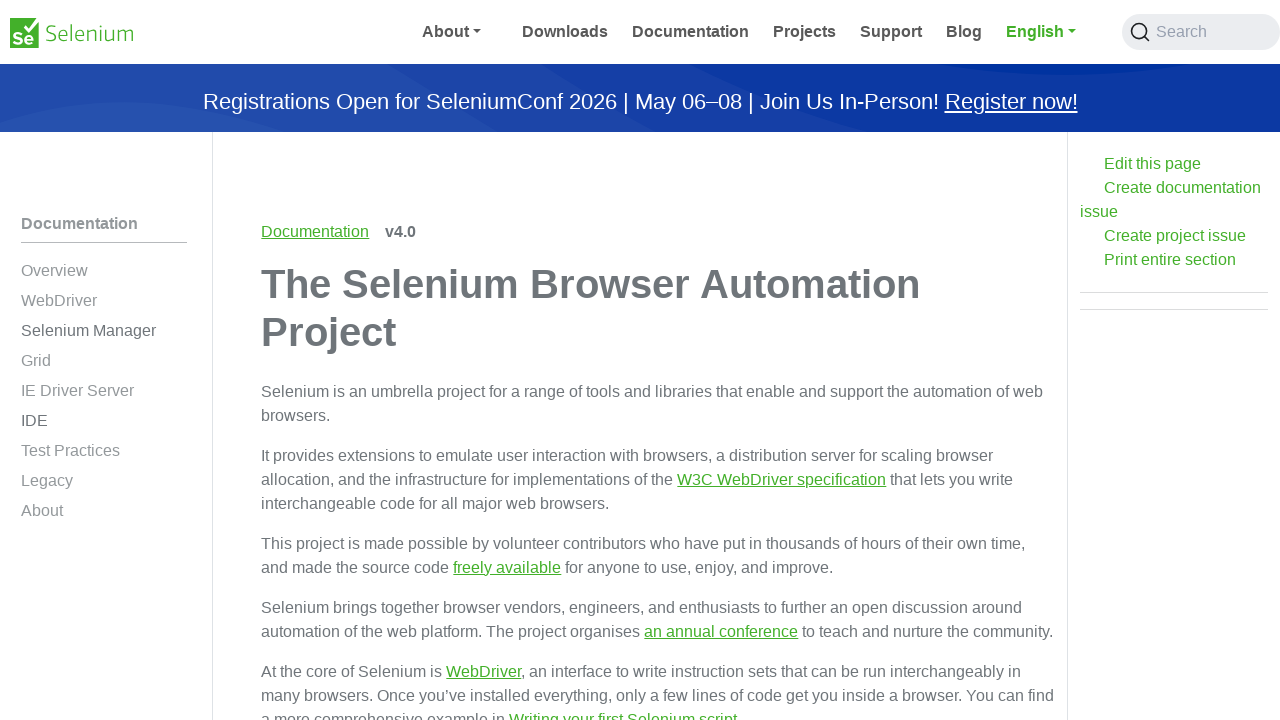

Clicked on the W3C WebDriver specification link at (776, 480) on text=W3C WebDriver specification
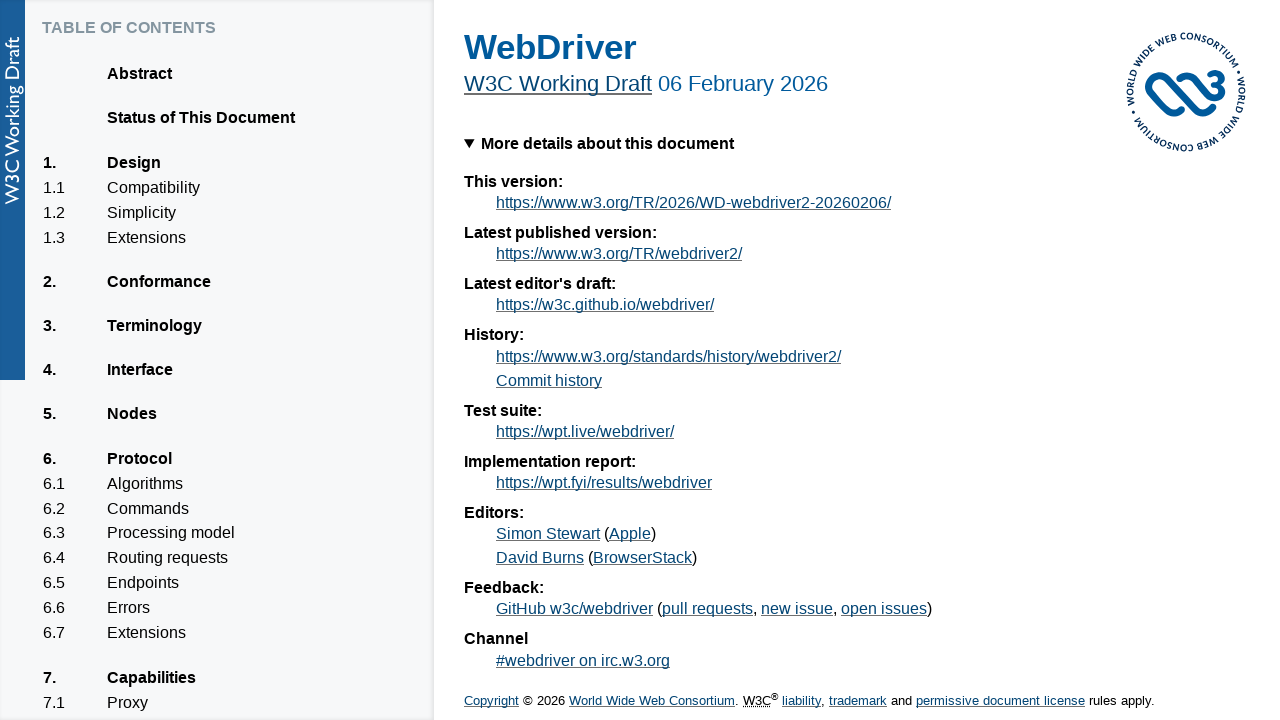

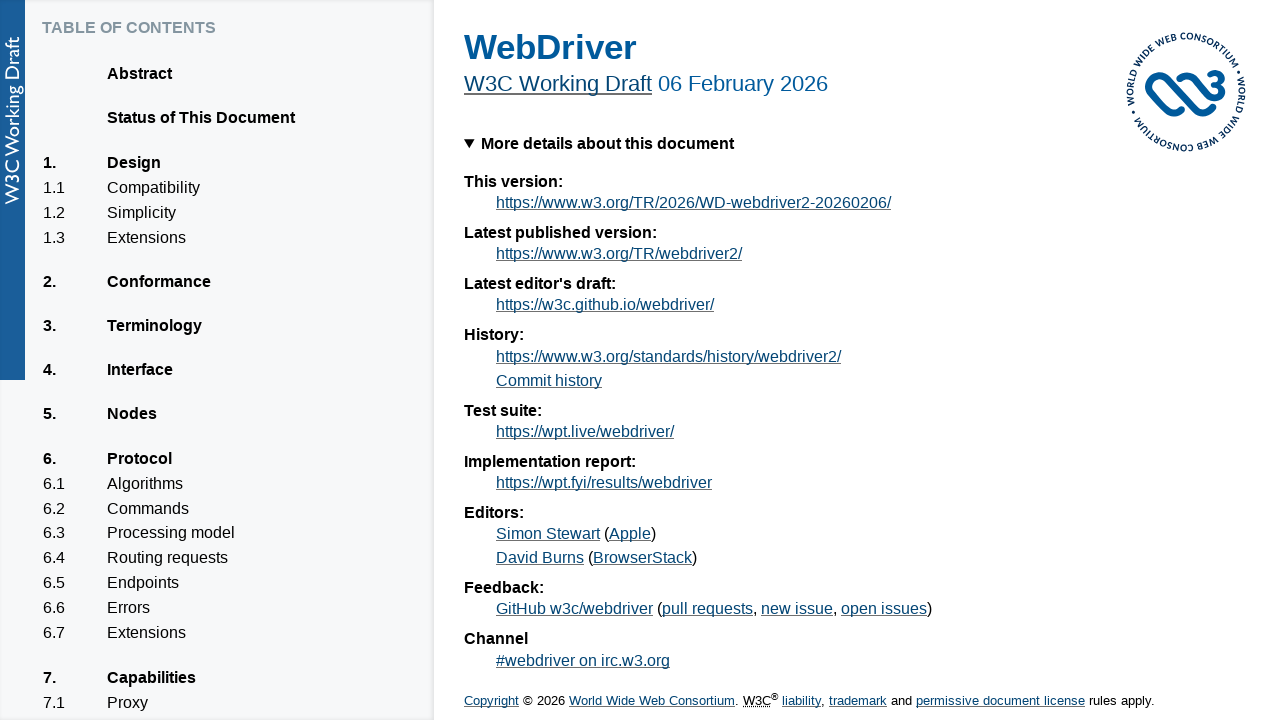